Opens a demo modal page and clicks a button to open a simple modal dialog, then verifies the modal content is visible.

Starting URL: https://applitools.github.io/demo/TestPages/ModalsPage/index.html

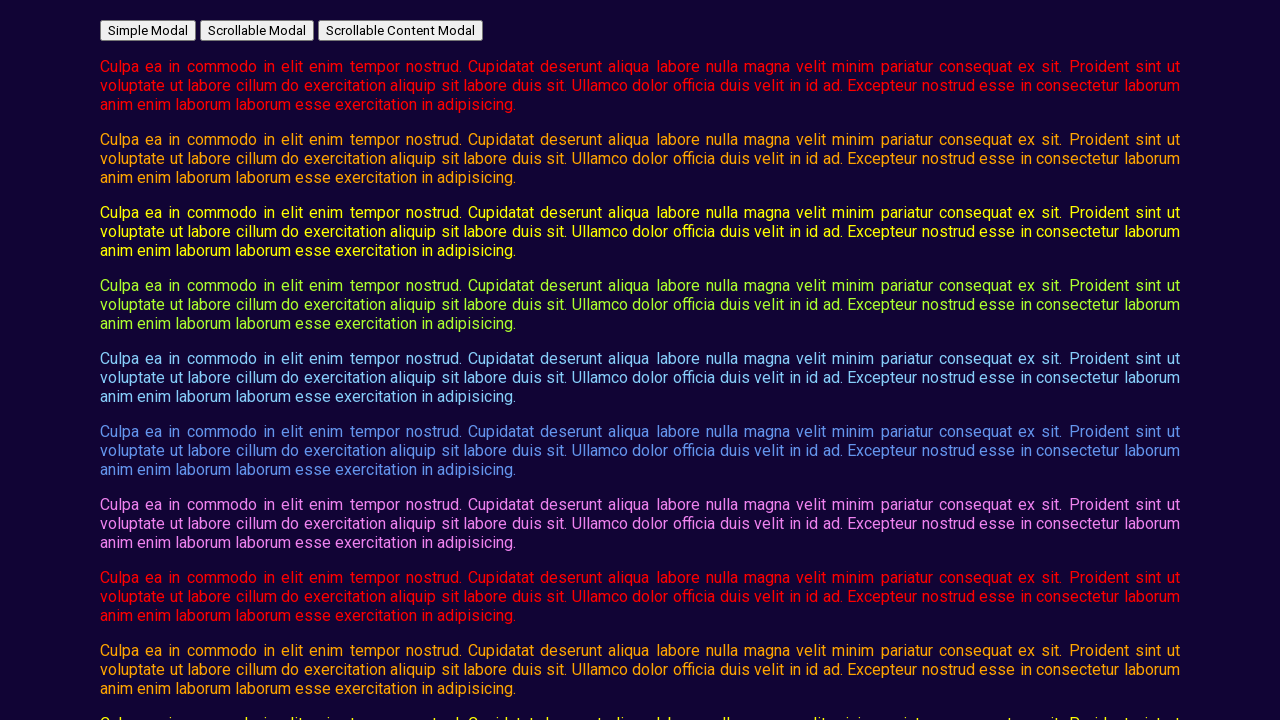

Navigated to modal demo page
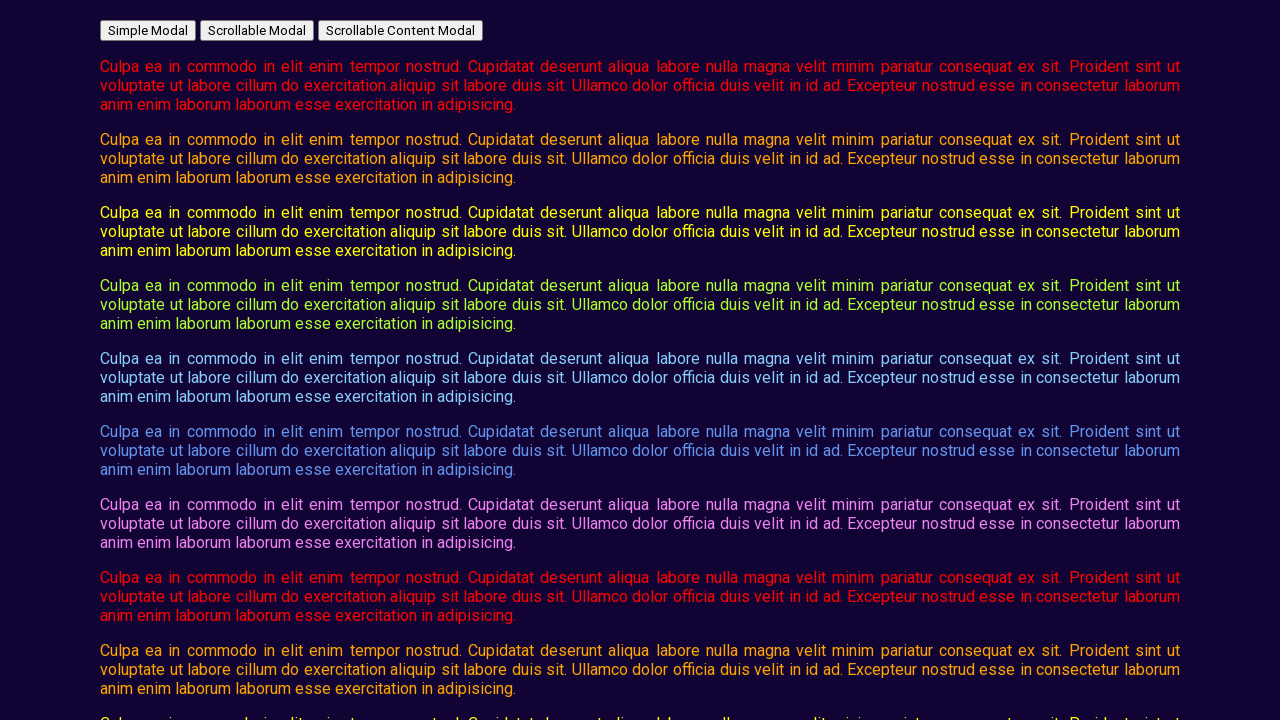

Clicked button to open simple modal at (148, 30) on #open_simple_modal
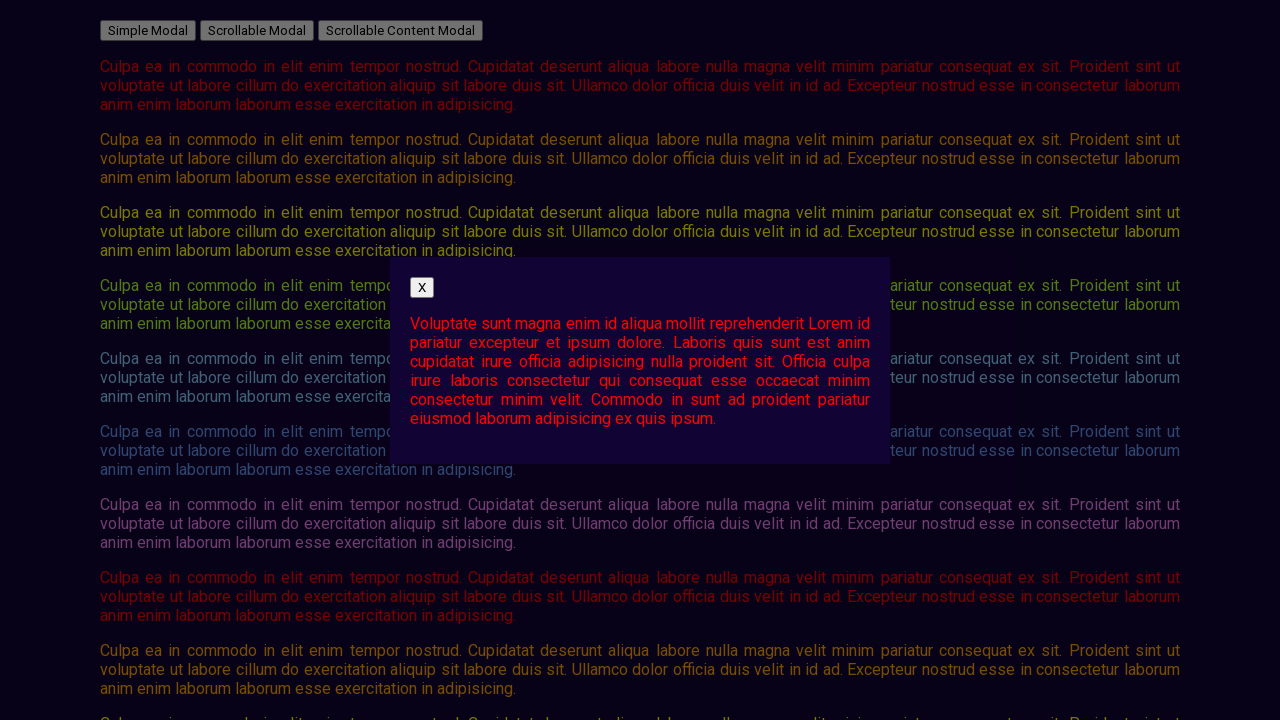

Modal content became visible
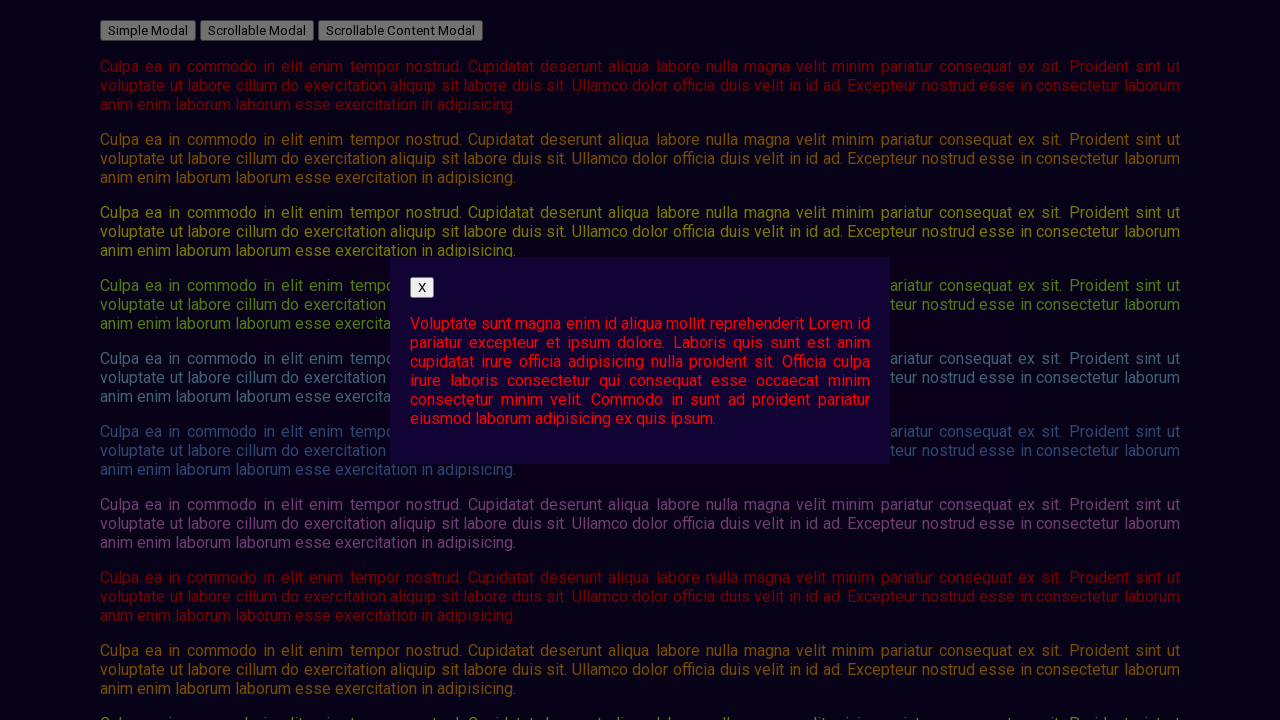

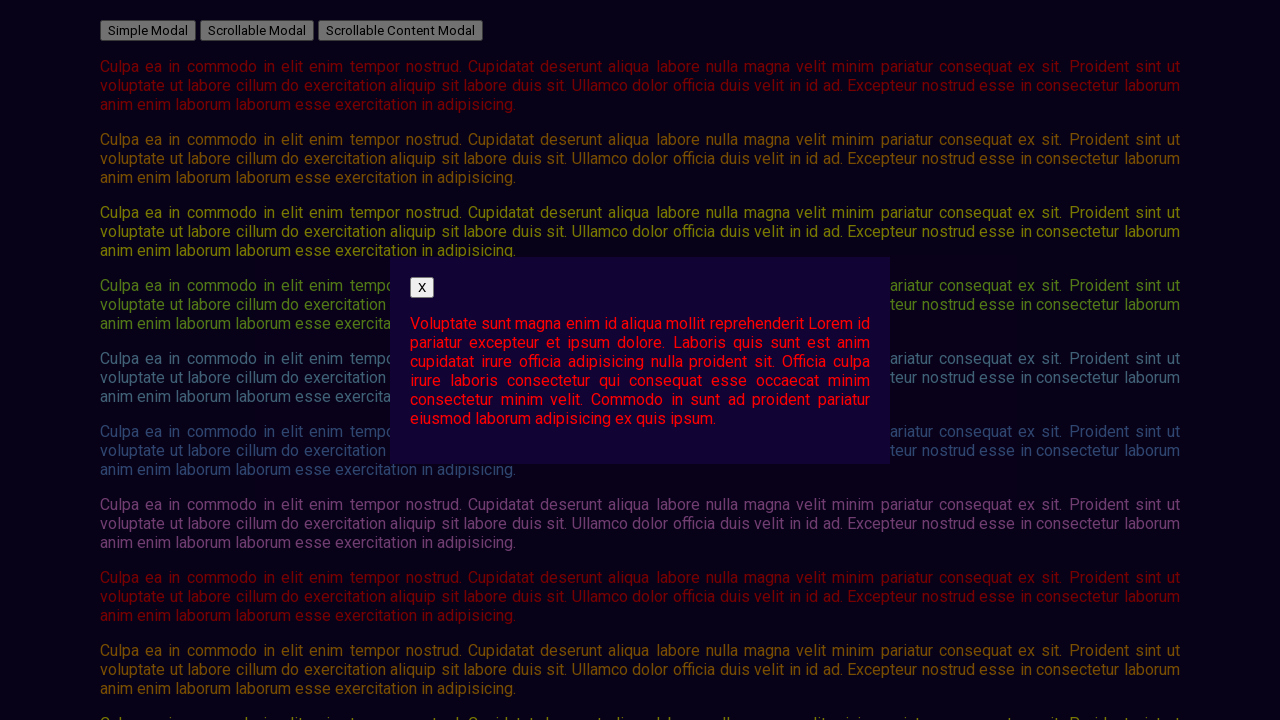